Tests interaction with frames by locating a frame element and filling a text input field within that frame

Starting URL: https://ui.vision/demo/webtest/frames/

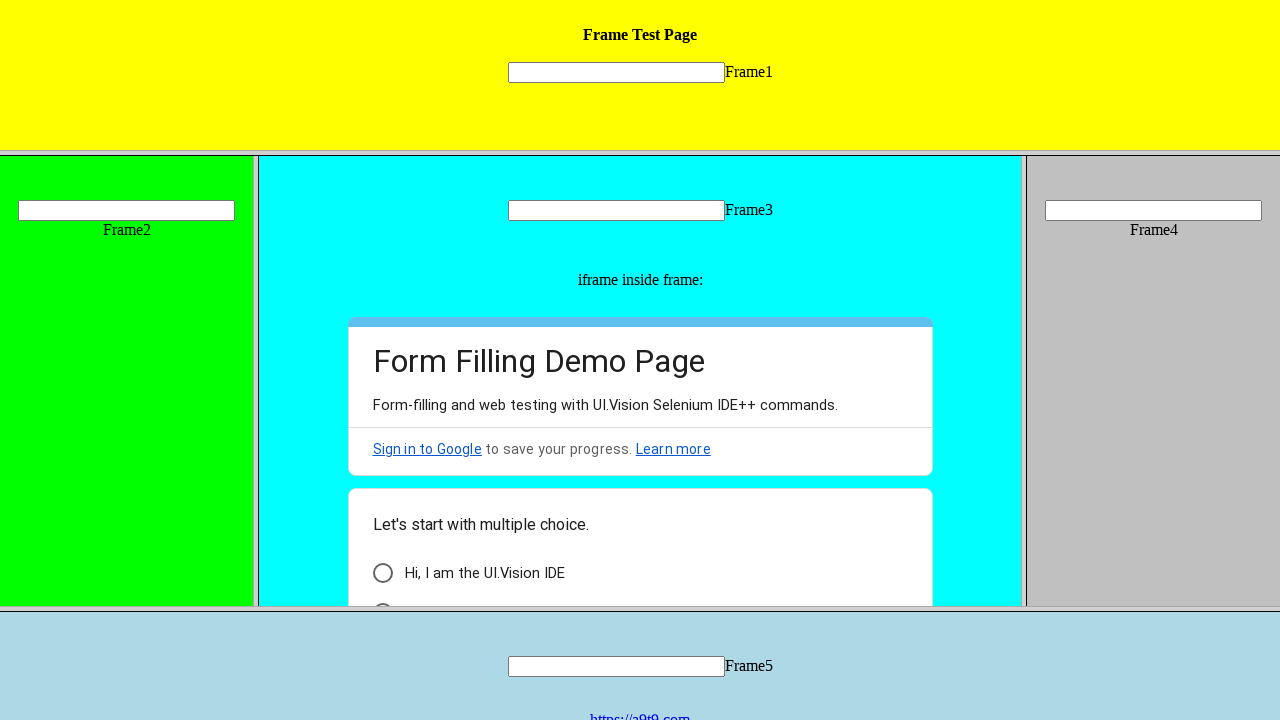

Located text input field within frame_1.html
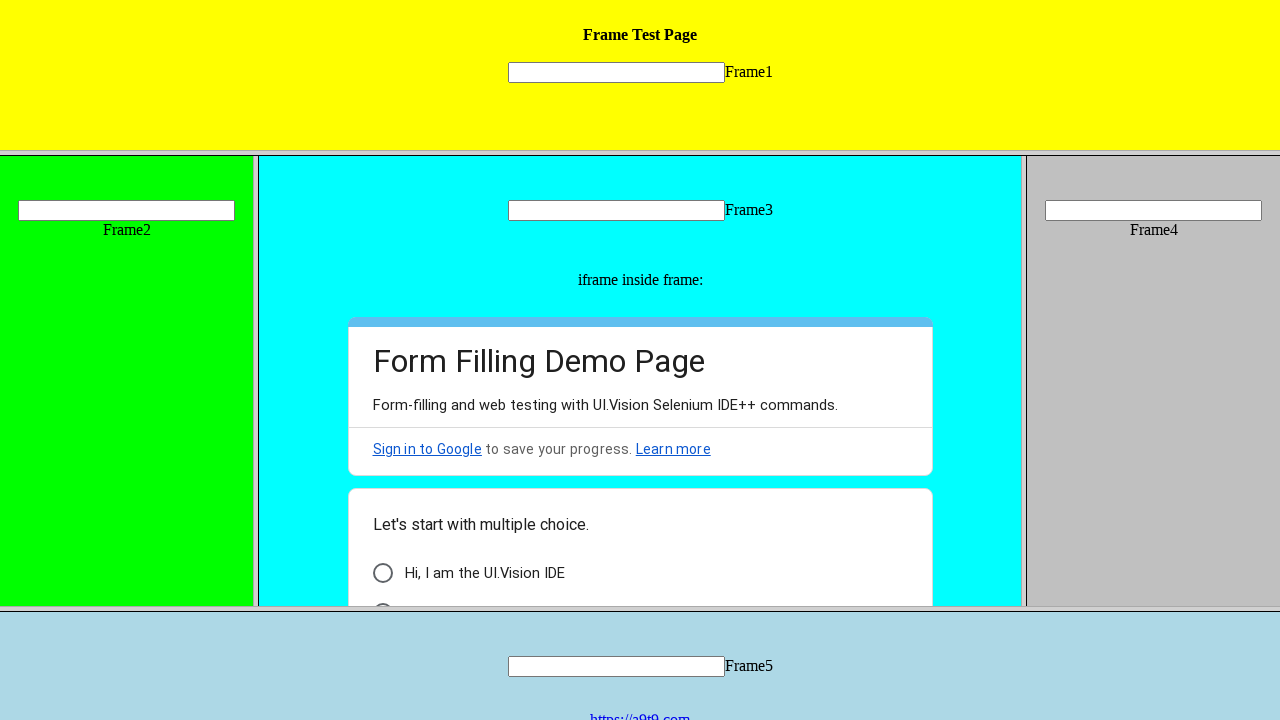

Filled frame text input with 'Good Afternoon..' on xpath=//frame[@src="frame_1.html"] >> internal:control=enter-frame >> [name="myt
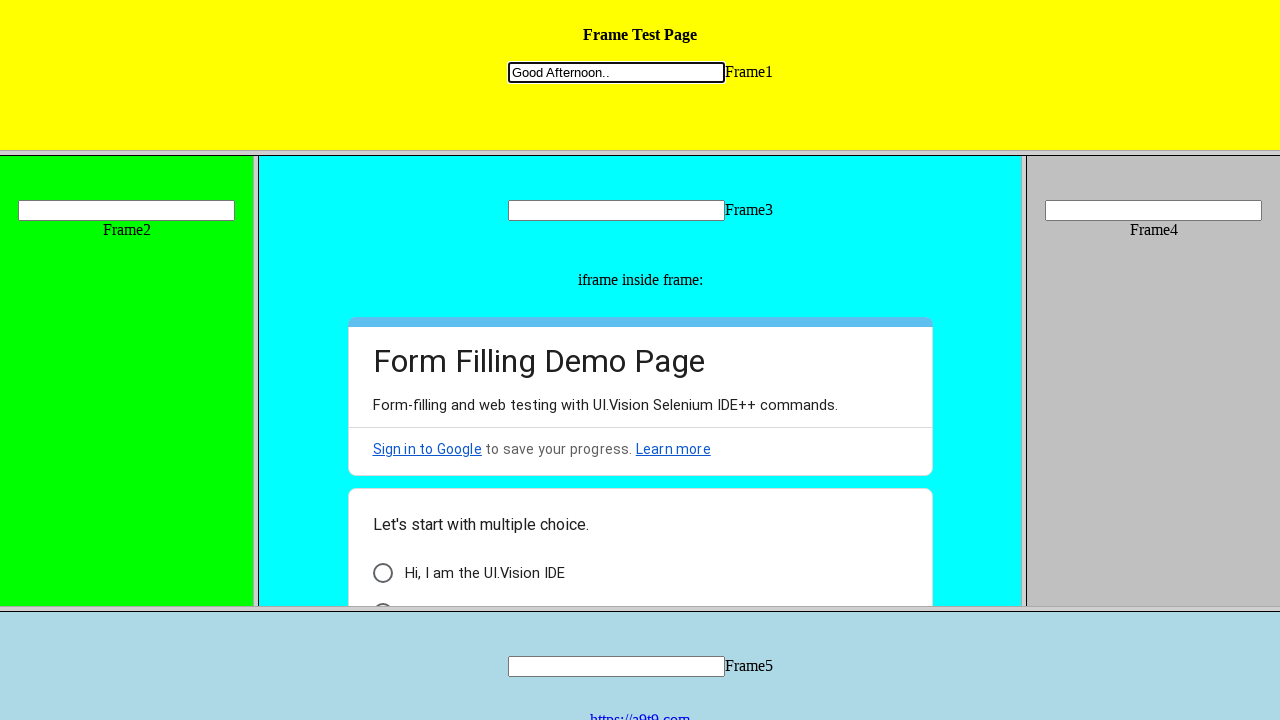

Waited 2000ms for action to complete
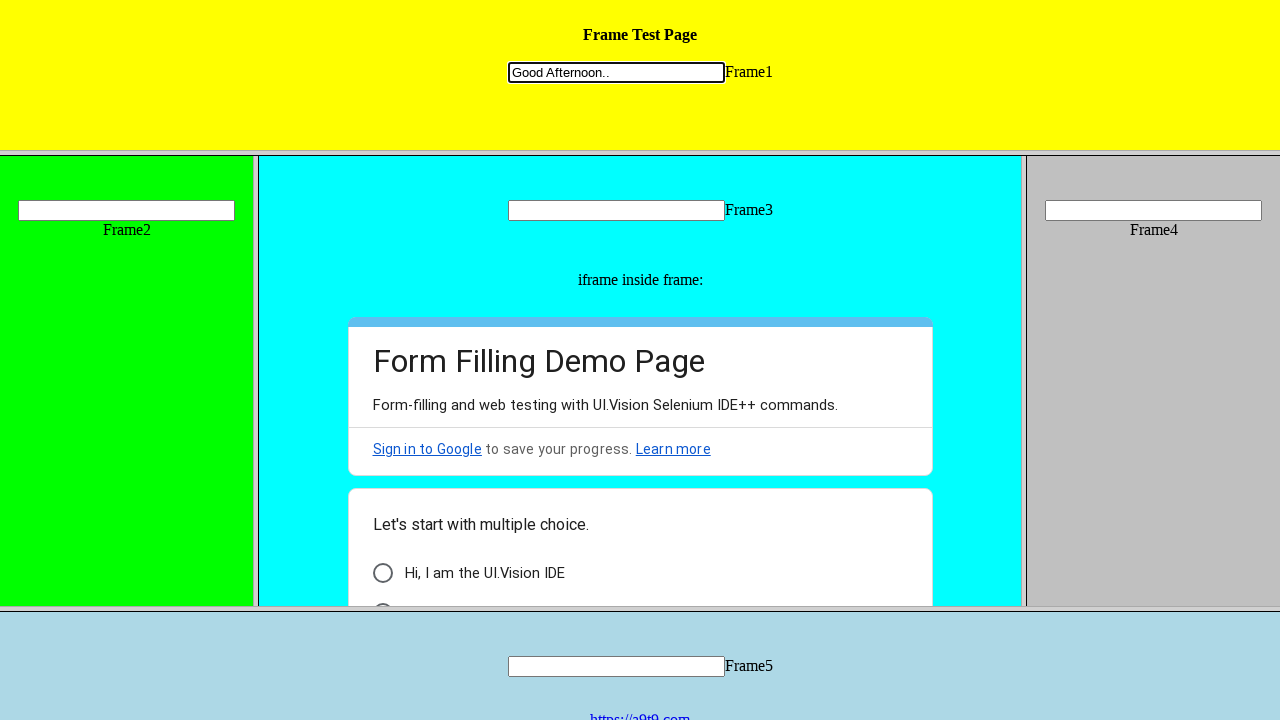

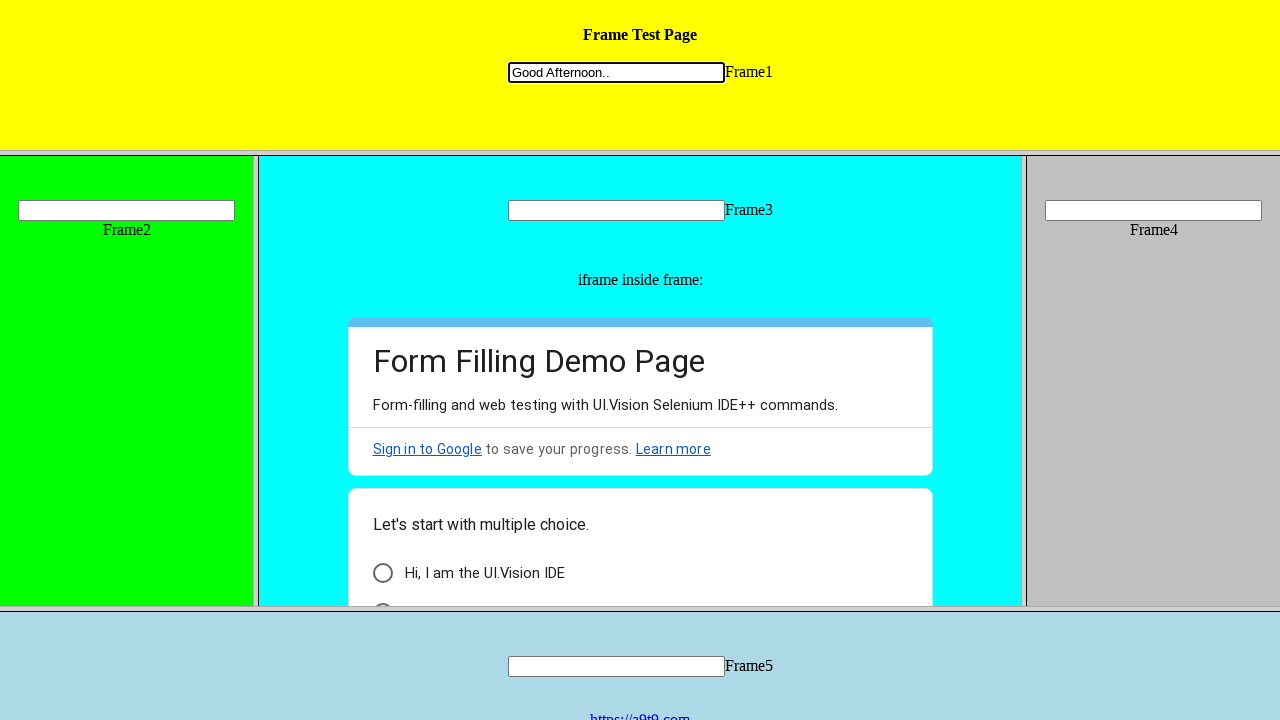